Tests dynamic controls by enabling an input field, entering text, and clearing it

Starting URL: http://the-internet.herokuapp.com/dynamic_controls

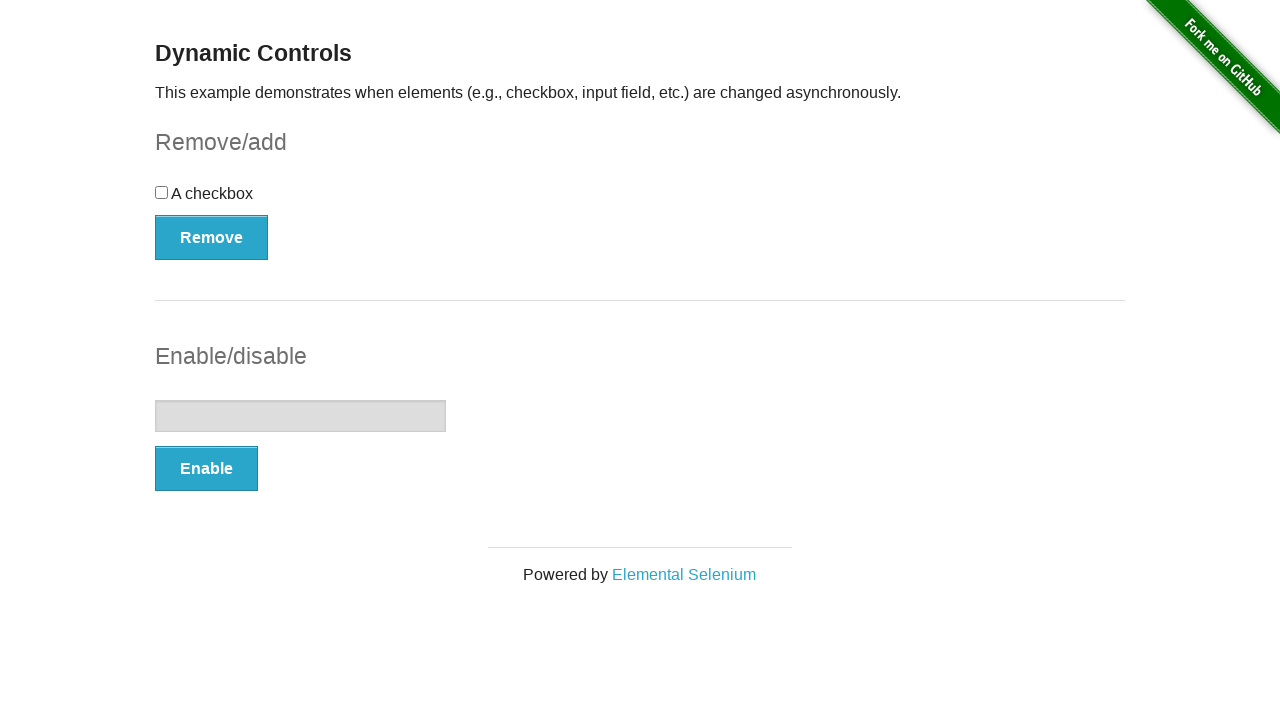

Clicked Enable button to enable the input field at (206, 469) on xpath=//button[contains(text(),'Enable')]
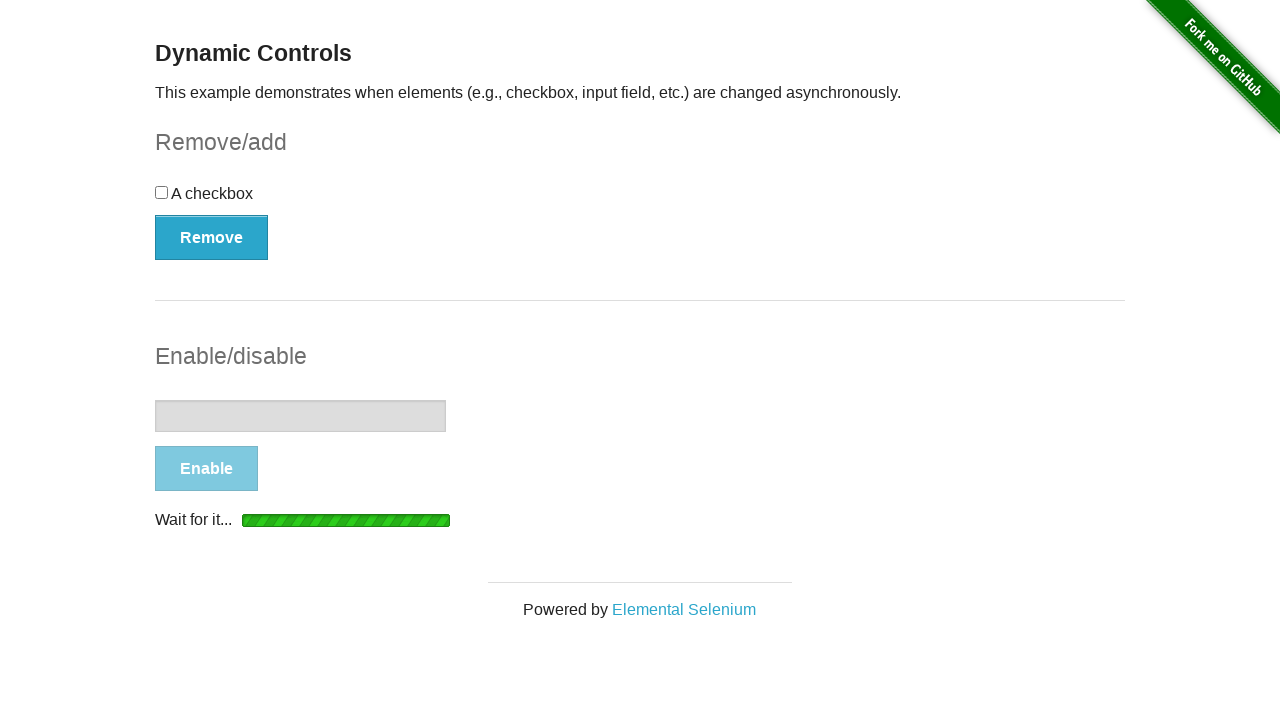

Input field became enabled
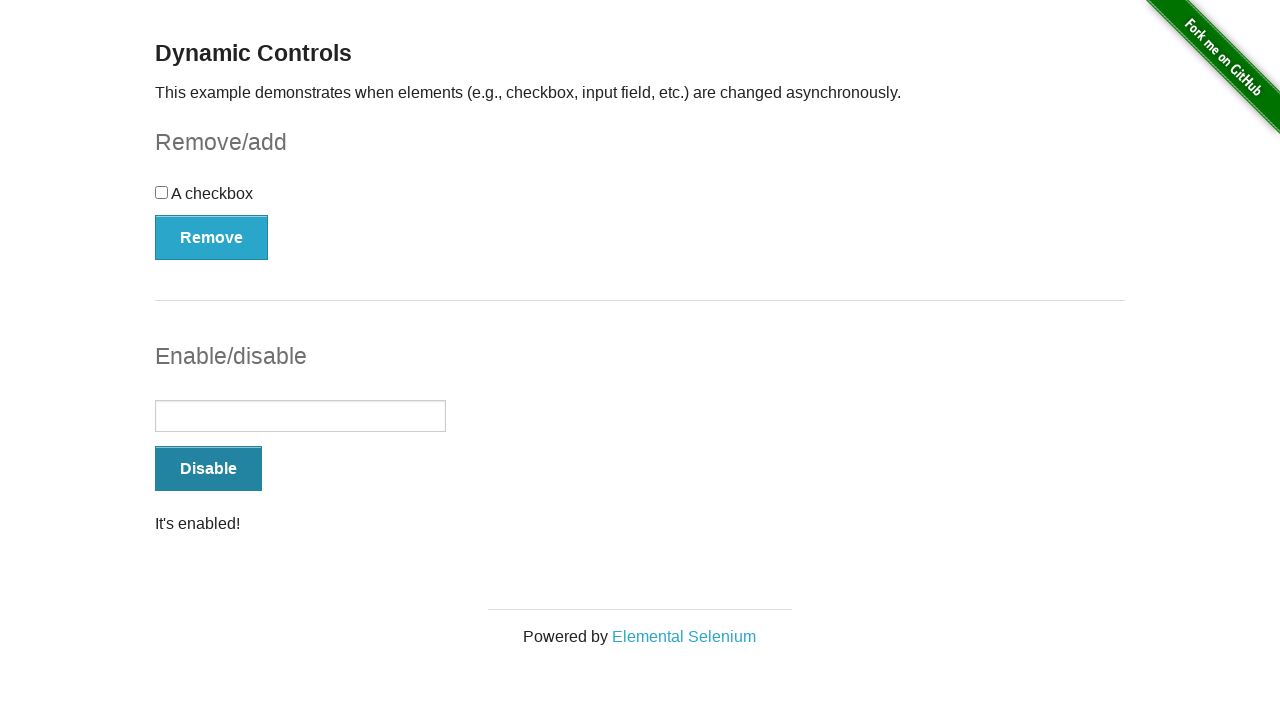

Message element appeared
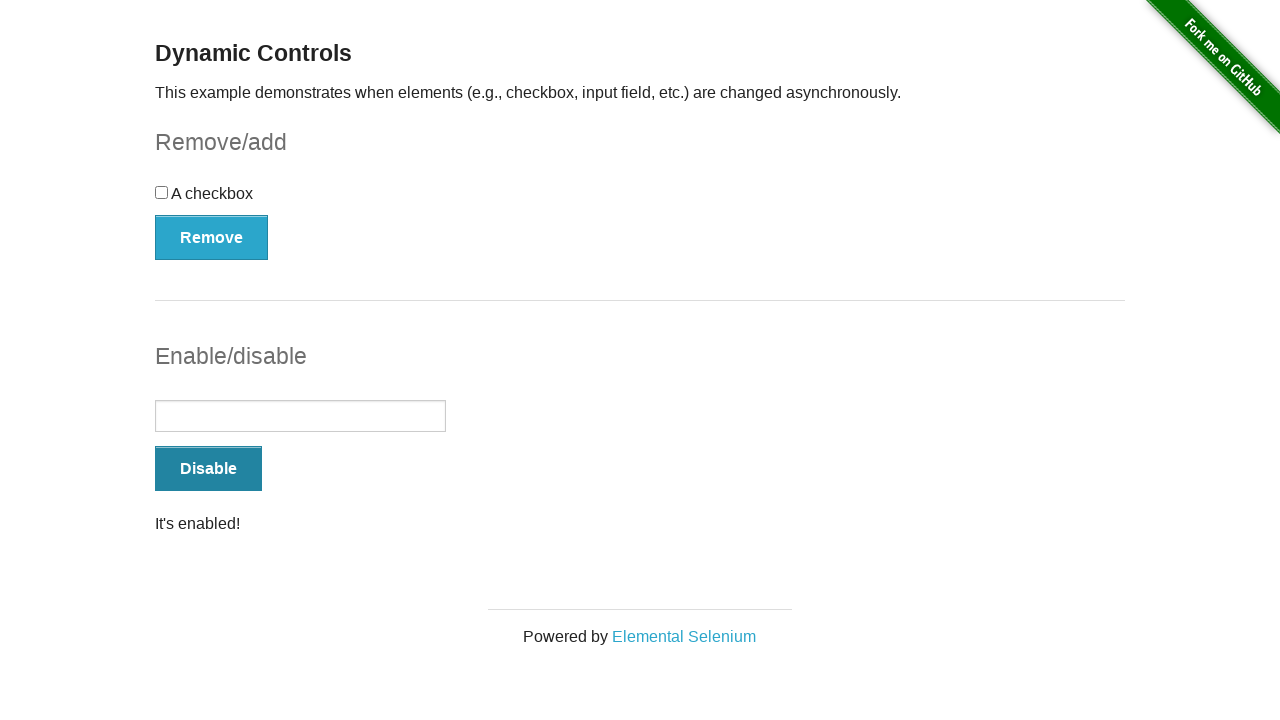

Entered 'Bootcamp' into the input field on //input[@type='text']
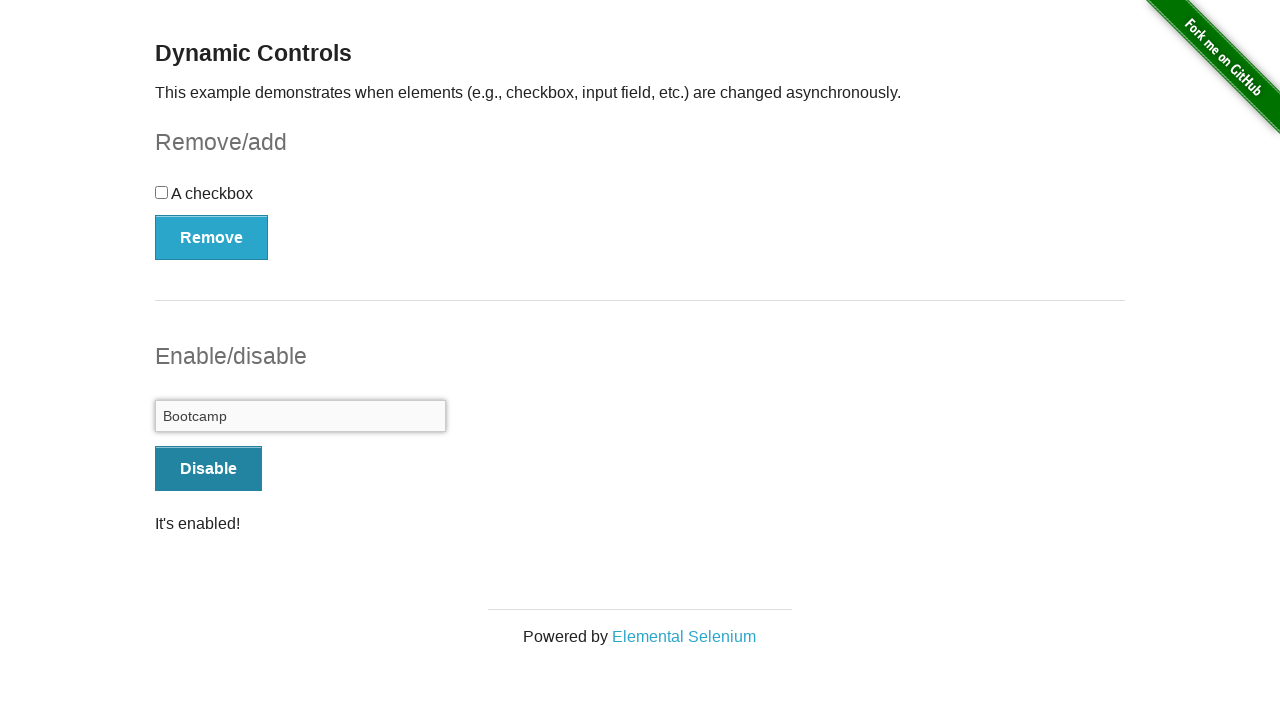

Cleared the input field on //input[@type='text']
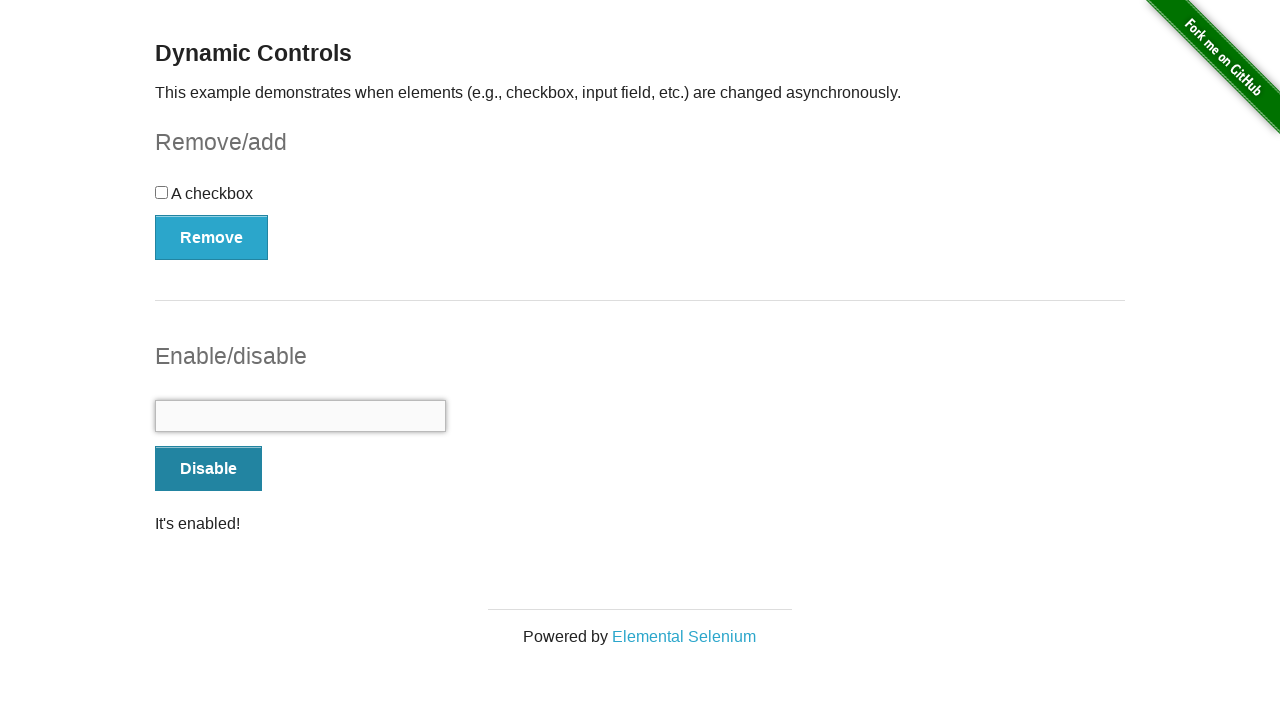

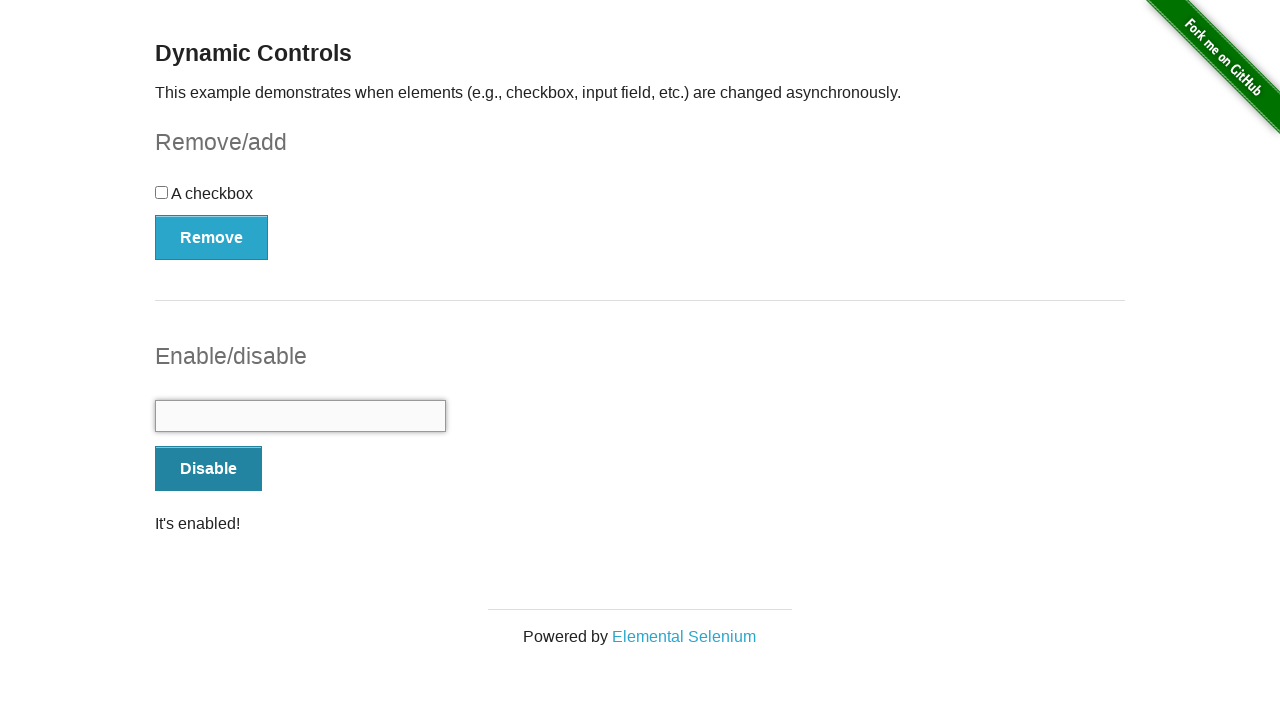